Tests various Playwright assertions on a registration page by clicking the privacy checkbox, focusing on the first name field, clicking continue button, and verifying multiple element states and attributes.

Starting URL: https://ecommerce-playground.lambdatest.io/index.php?route=account/register

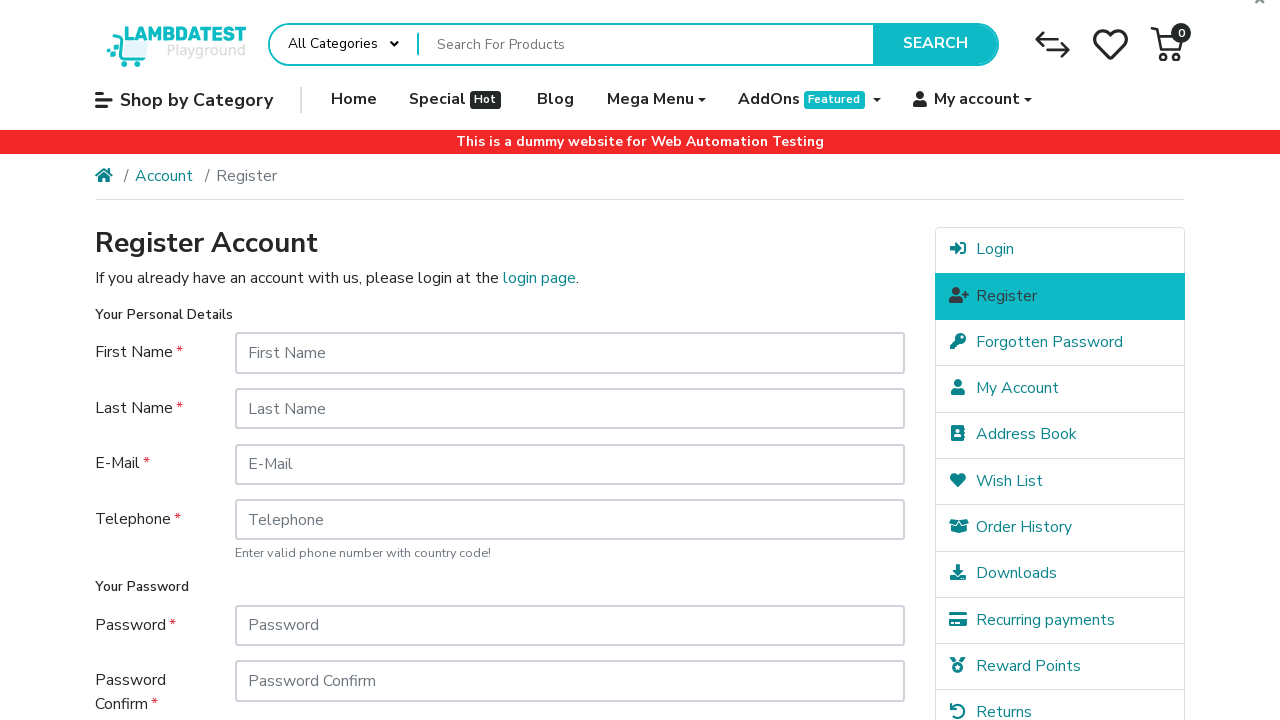

Clicked privacy policy checkbox at (628, 578) on xpath=//label[@for='input-agree']
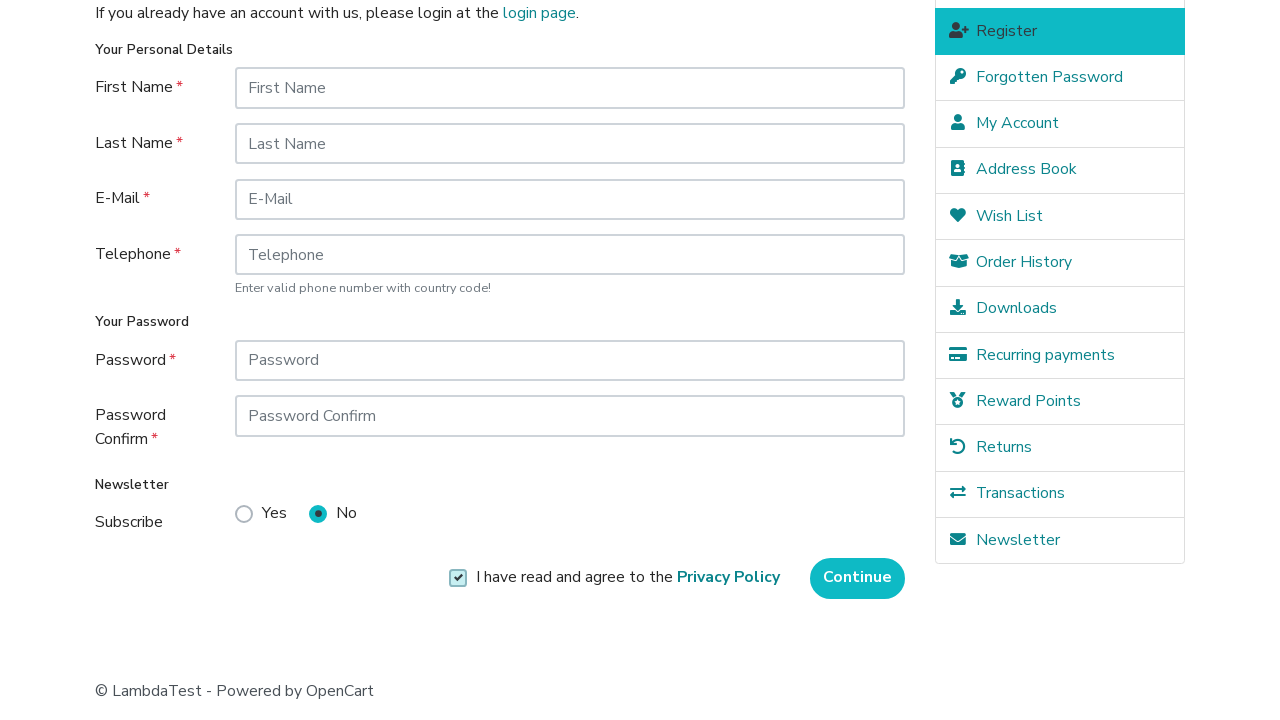

Focused on first name input field on xpath=//input[@id='input-firstname']
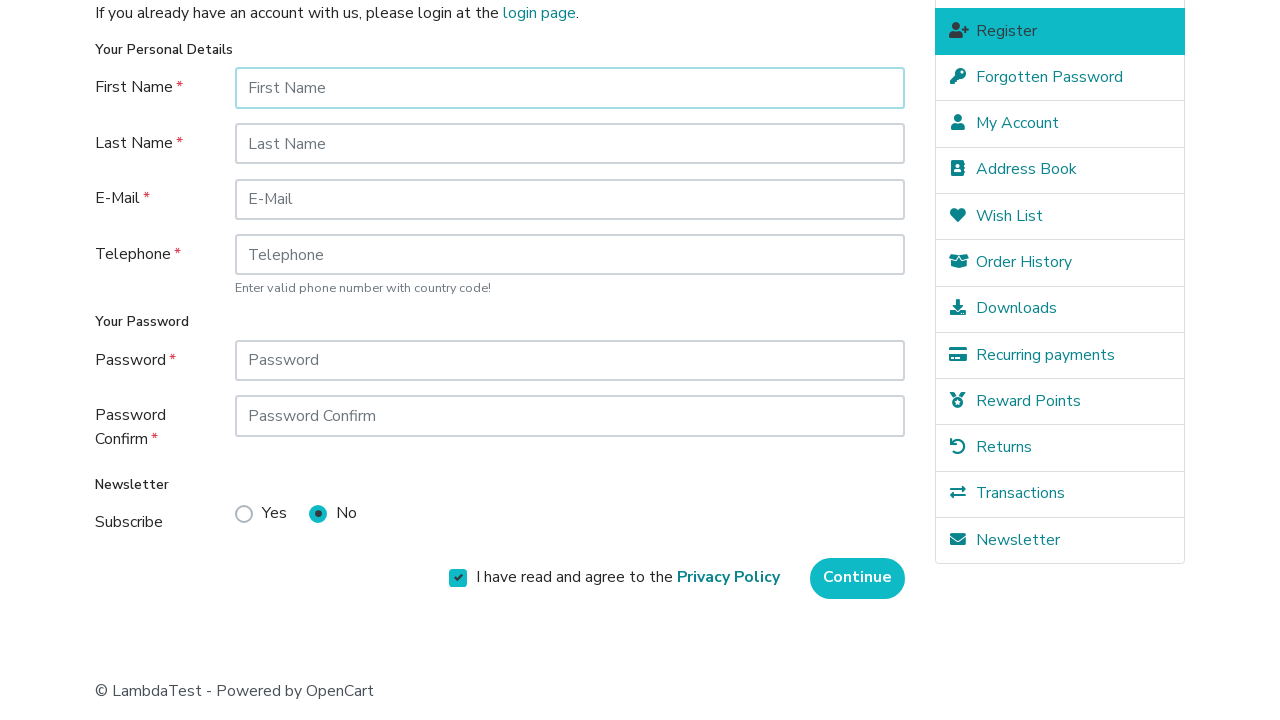

Clicked continue button at (858, 578) on input[value='Continue']
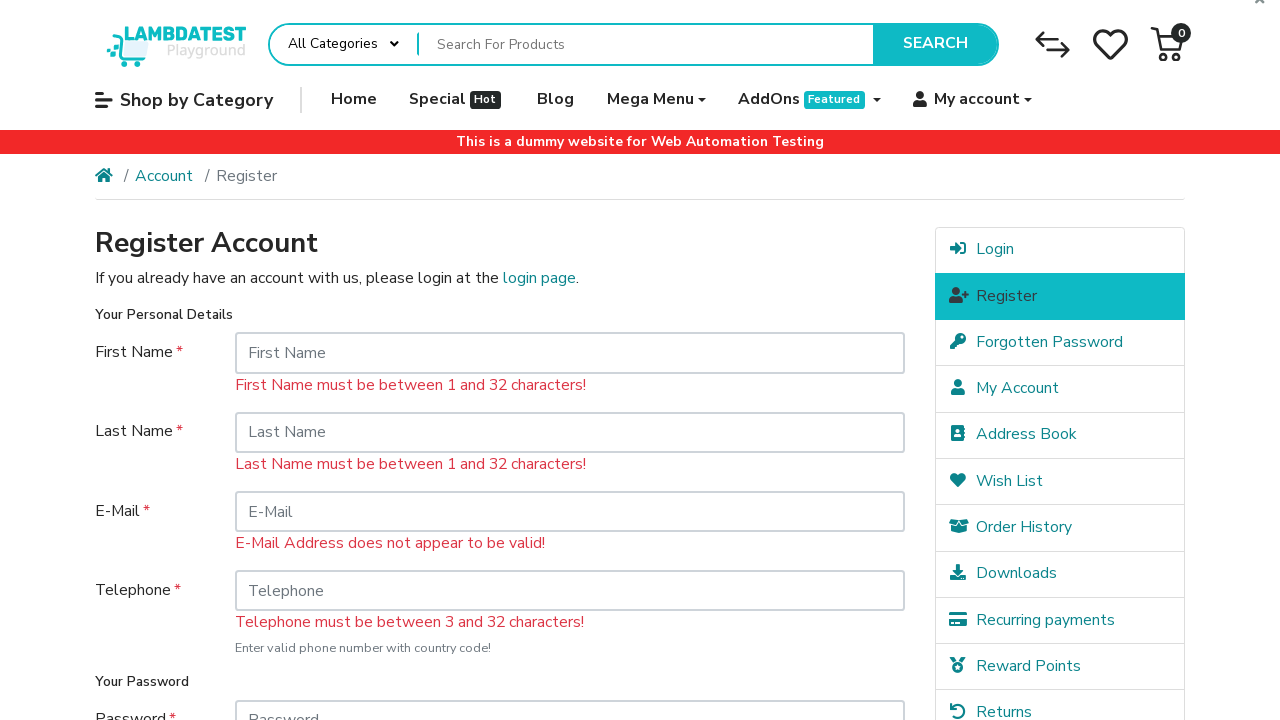

Validation message appeared confirming first name requirement
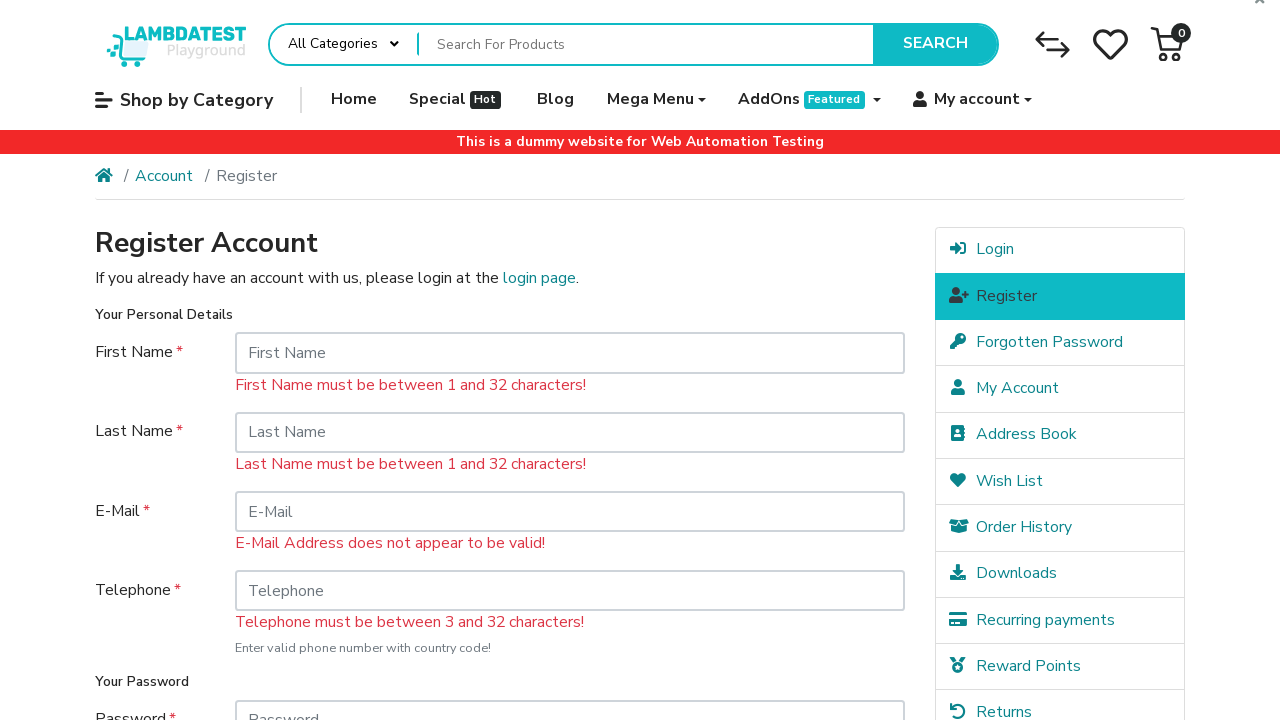

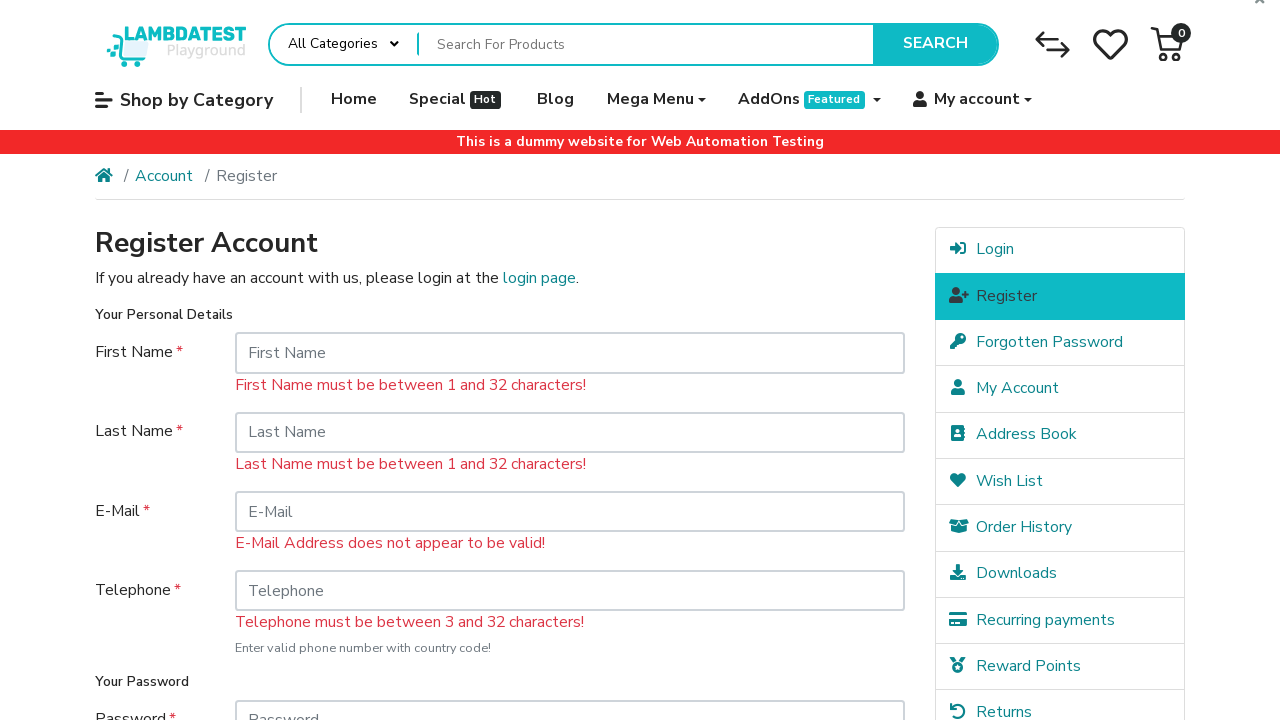